Tests interacting with a date picker by clicking it and selecting the 6th day

Starting URL: https://testautomationpractice.blogspot.com/

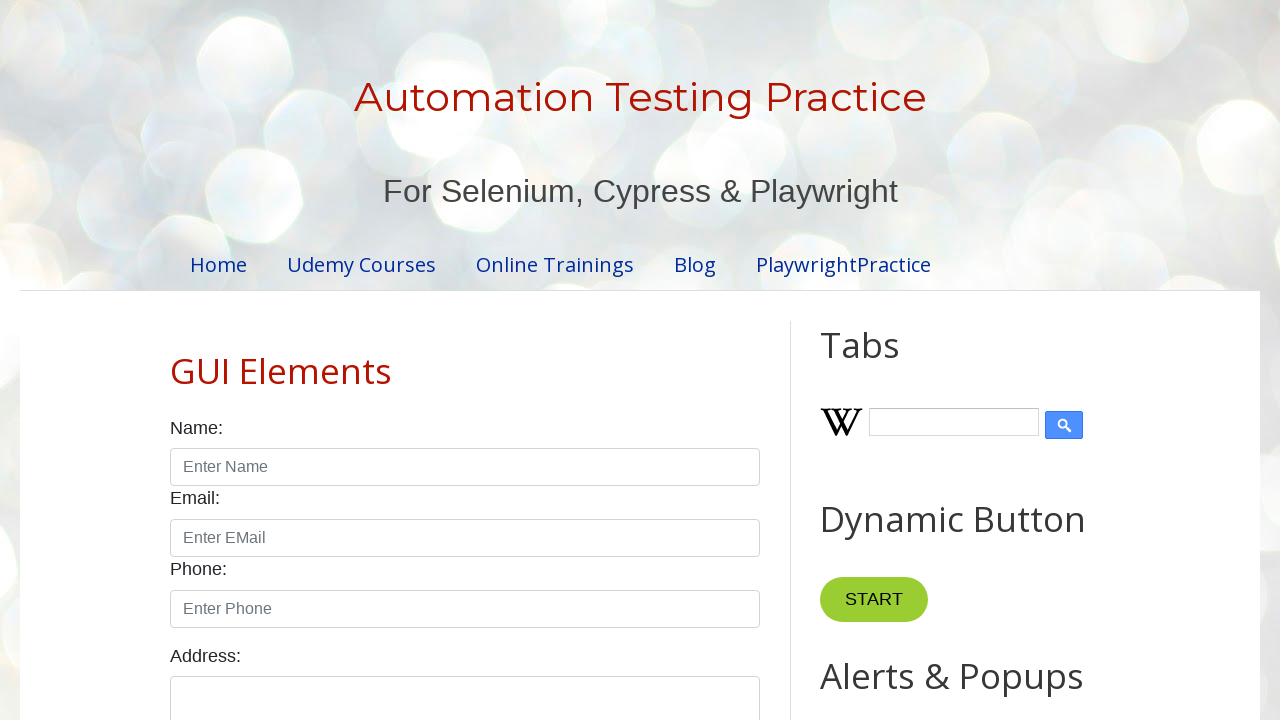

Clicked date picker to open calendar at (515, 360) on #datepicker
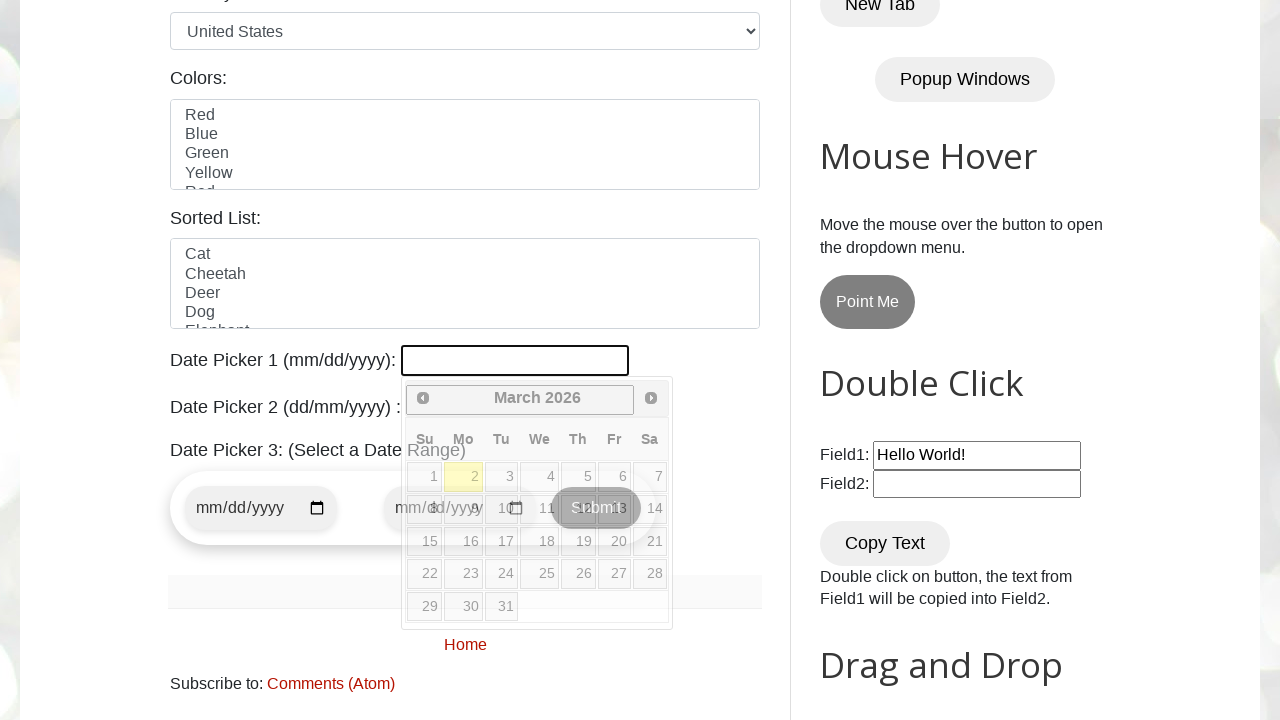

Selected the 6th day from the date picker at (614, 477) on a[data-date='6']
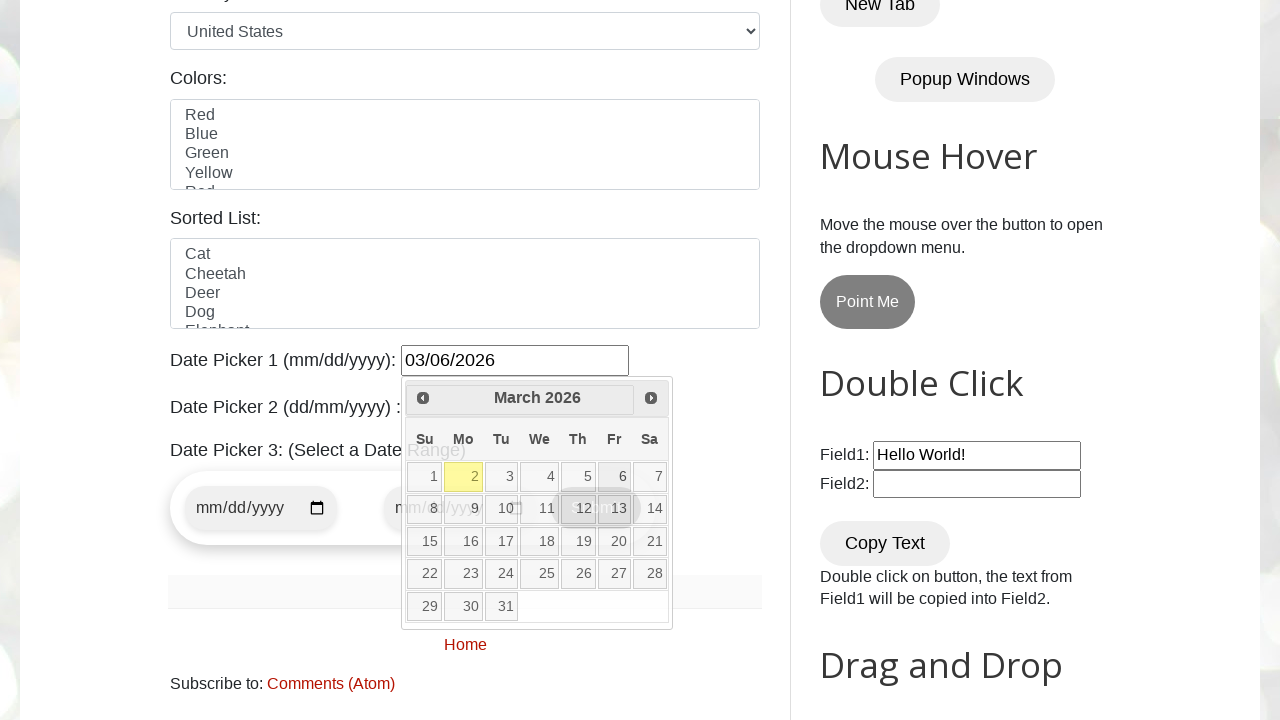

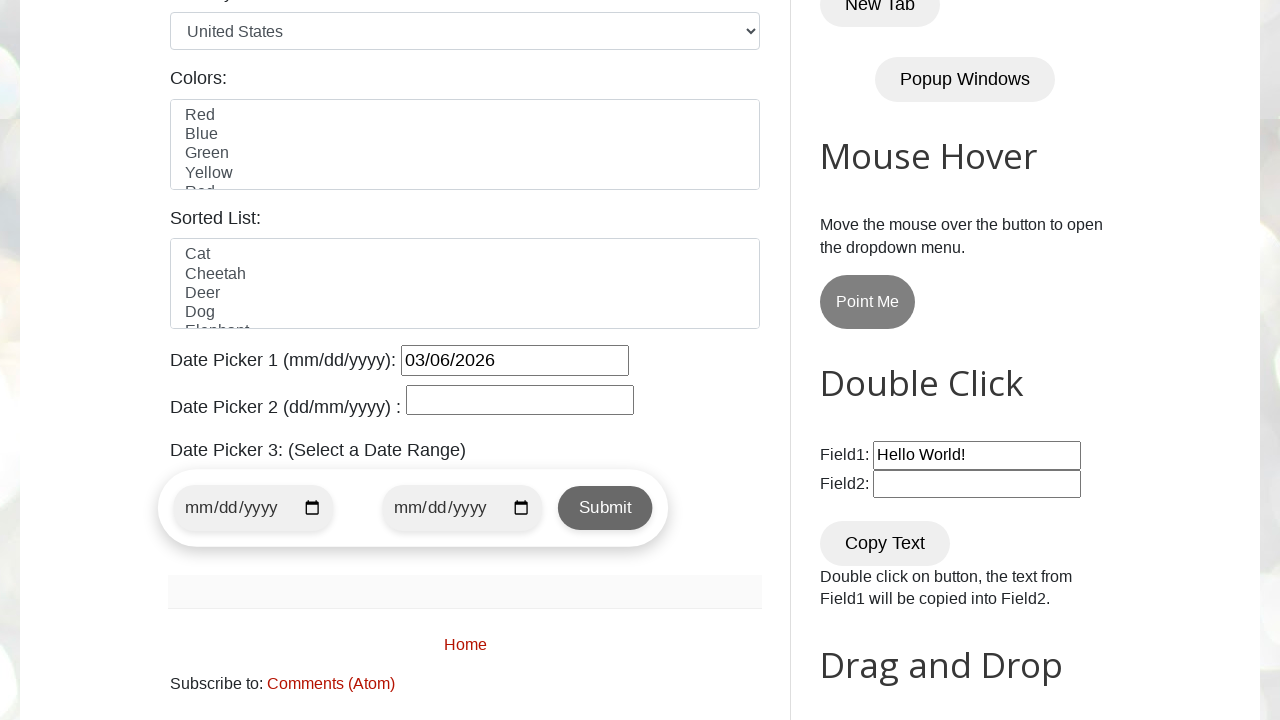